Tests the location search field on Dice.com by entering a location, clearing it, and entering a different location to verify the clear functionality works correctly

Starting URL: https://www.dice.com/

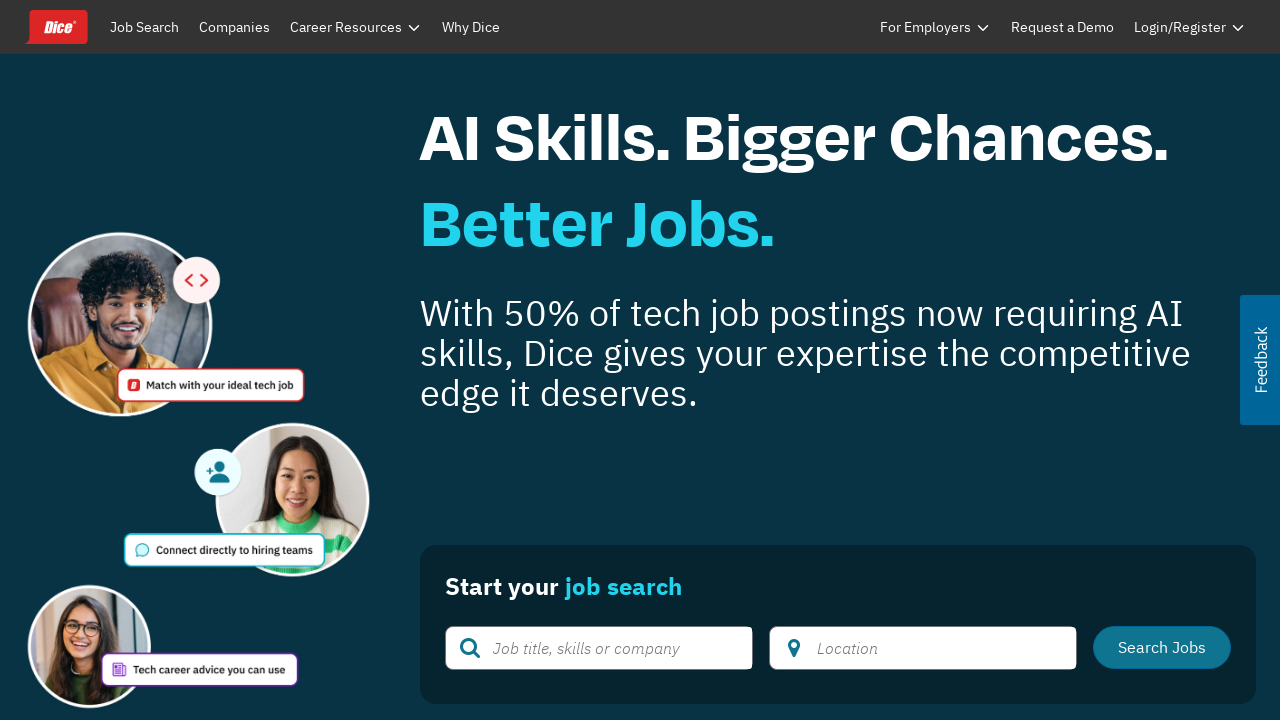

Entered 'Washington DC' in location search field on #google-location-search
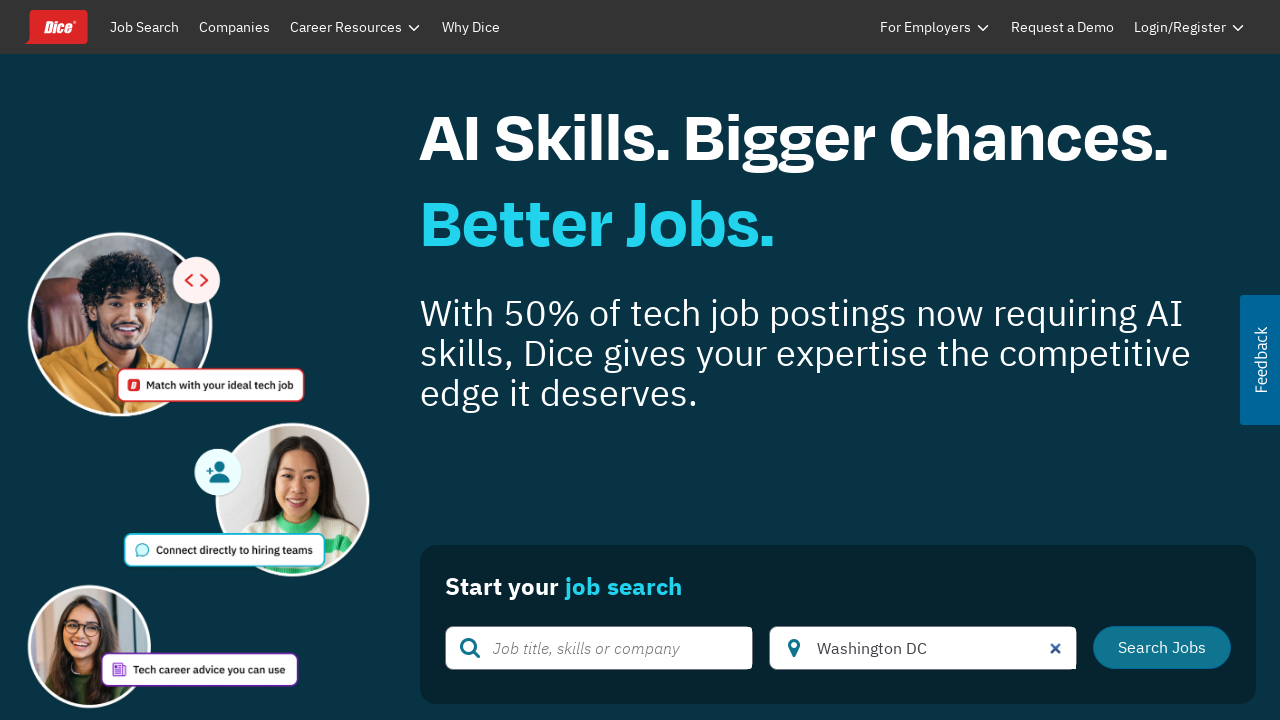

Waited 2 seconds before clearing the location field
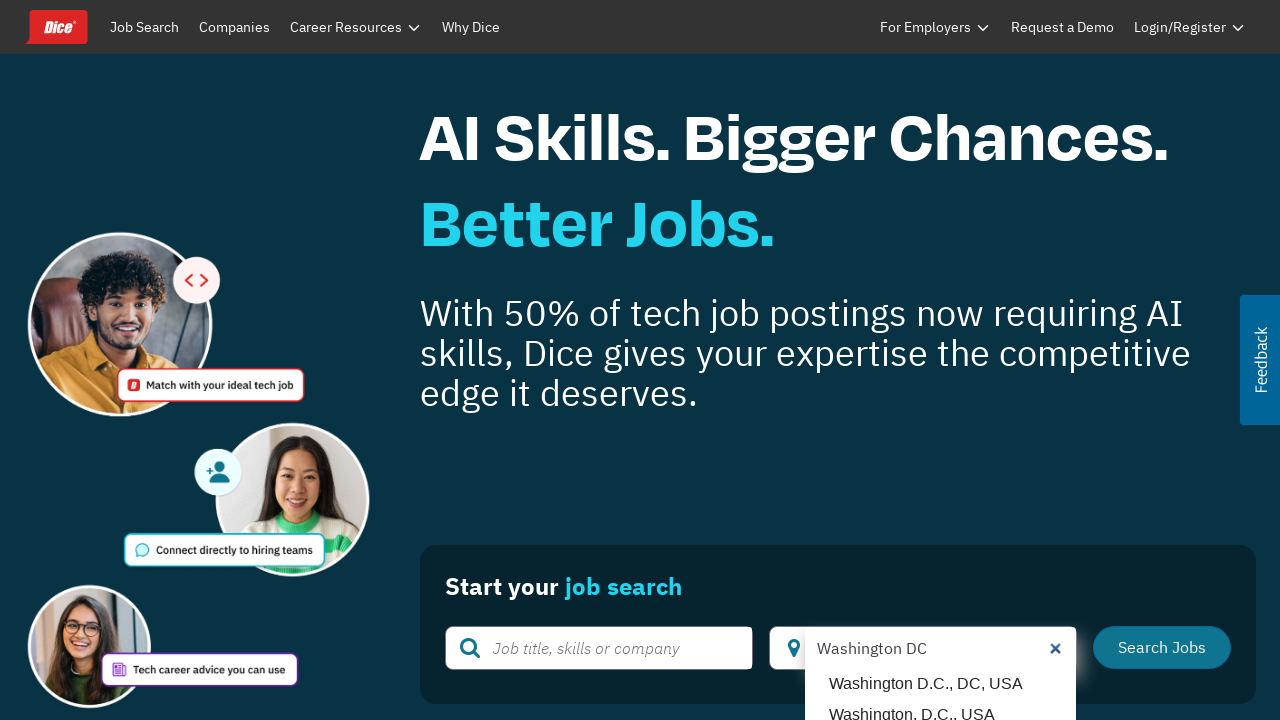

Cleared the location search field on #google-location-search
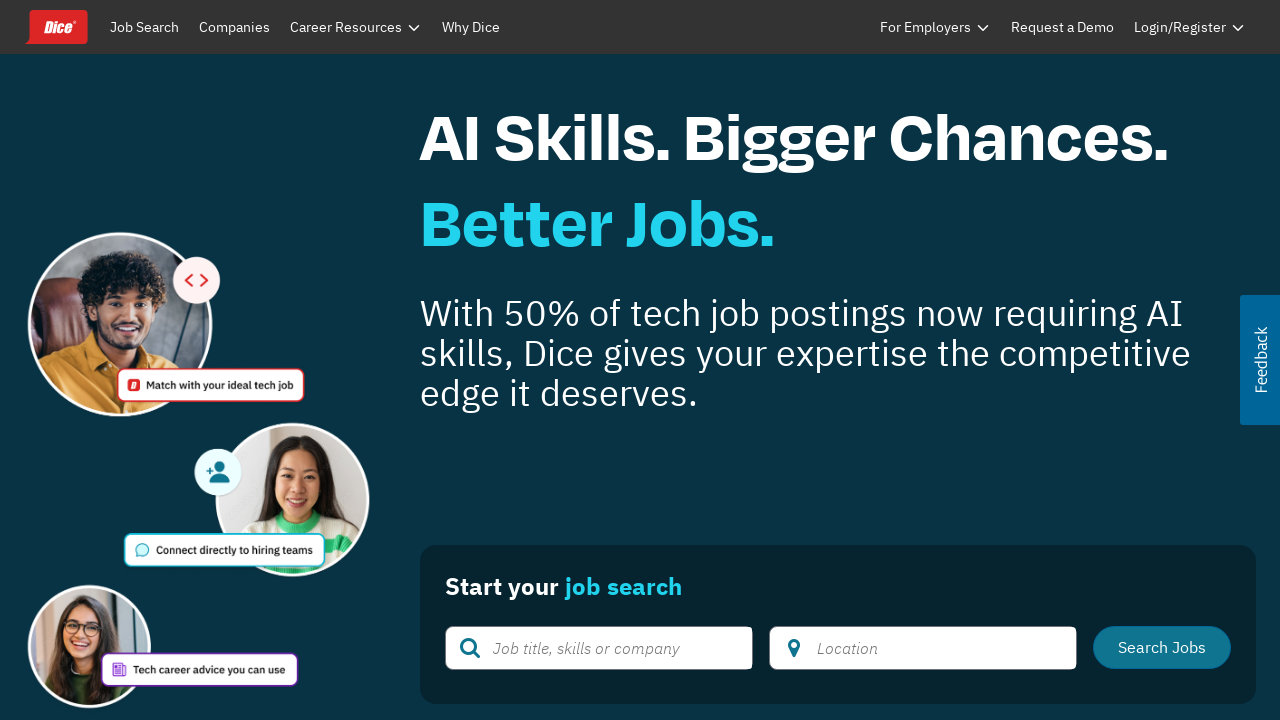

Waited 2 seconds before entering new location
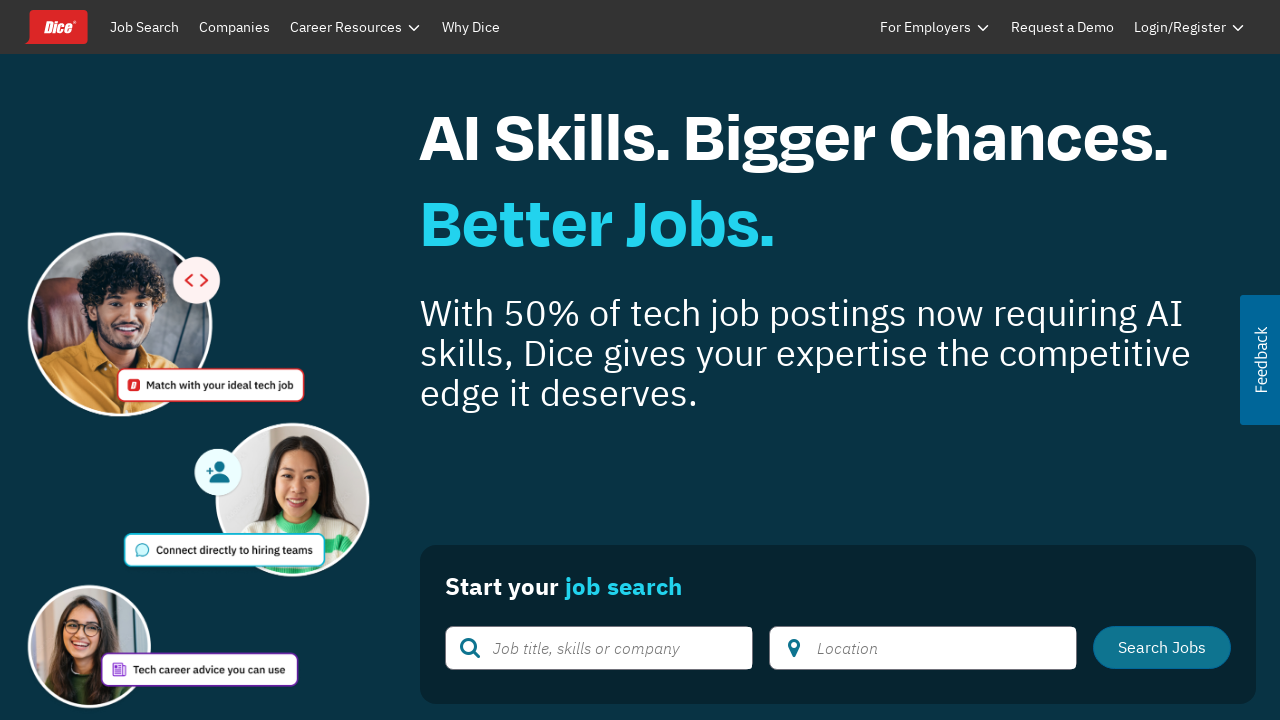

Entered 'Tysons Corner' in location search field to verify clear functionality on #google-location-search
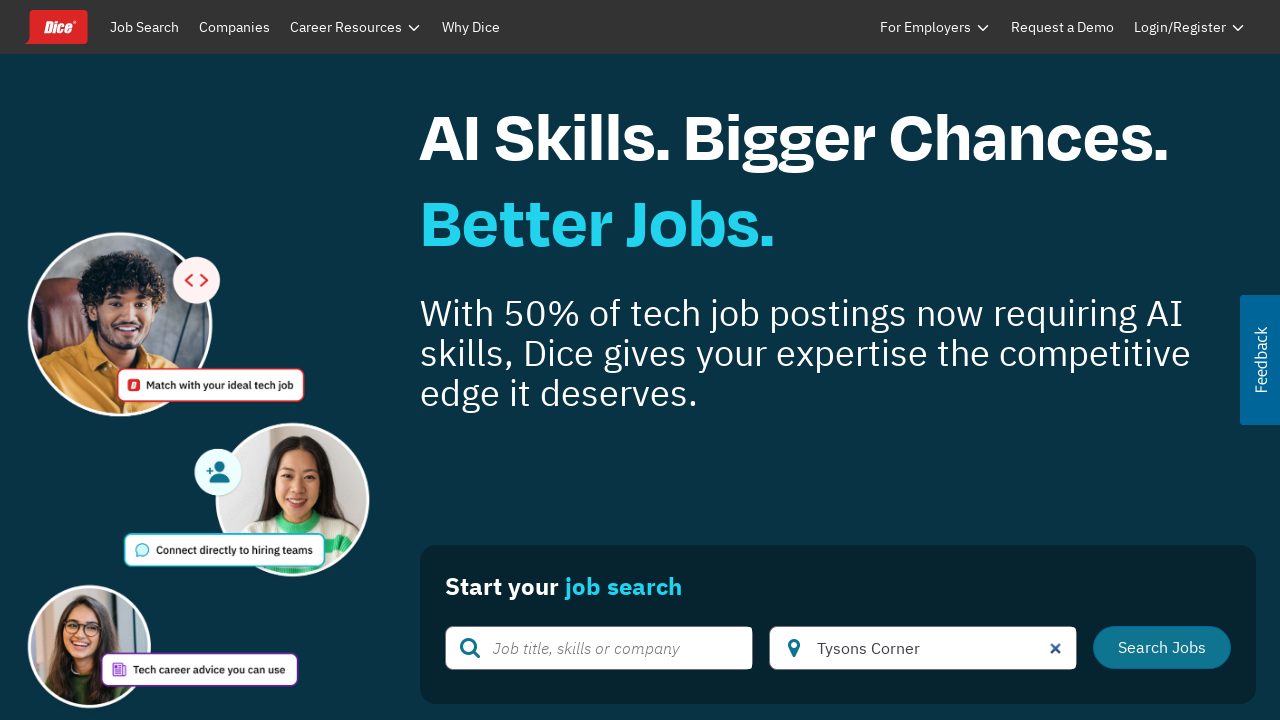

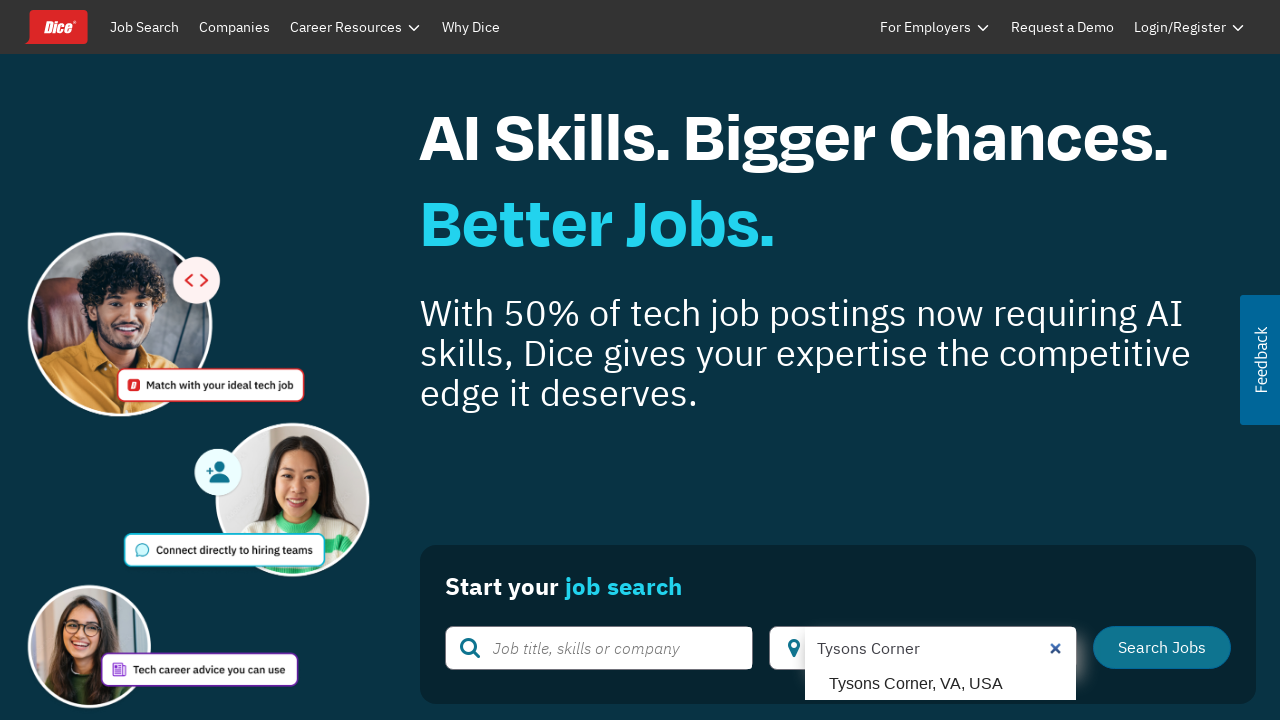